Tests selecting options from a dropdown menu by value, alternating between Option 1 and Option 2 multiple times

Starting URL: https://testcenter.techproeducation.com/index.php?page=dropdown

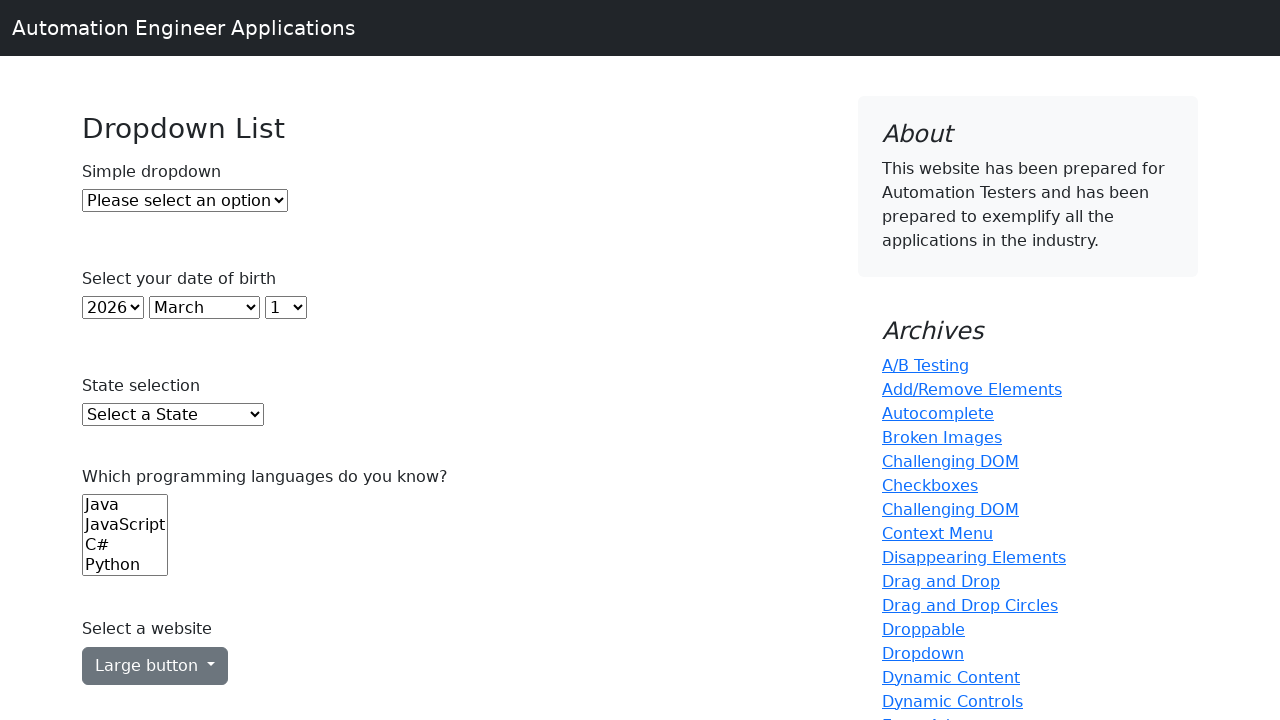

Navigated to dropdown test page
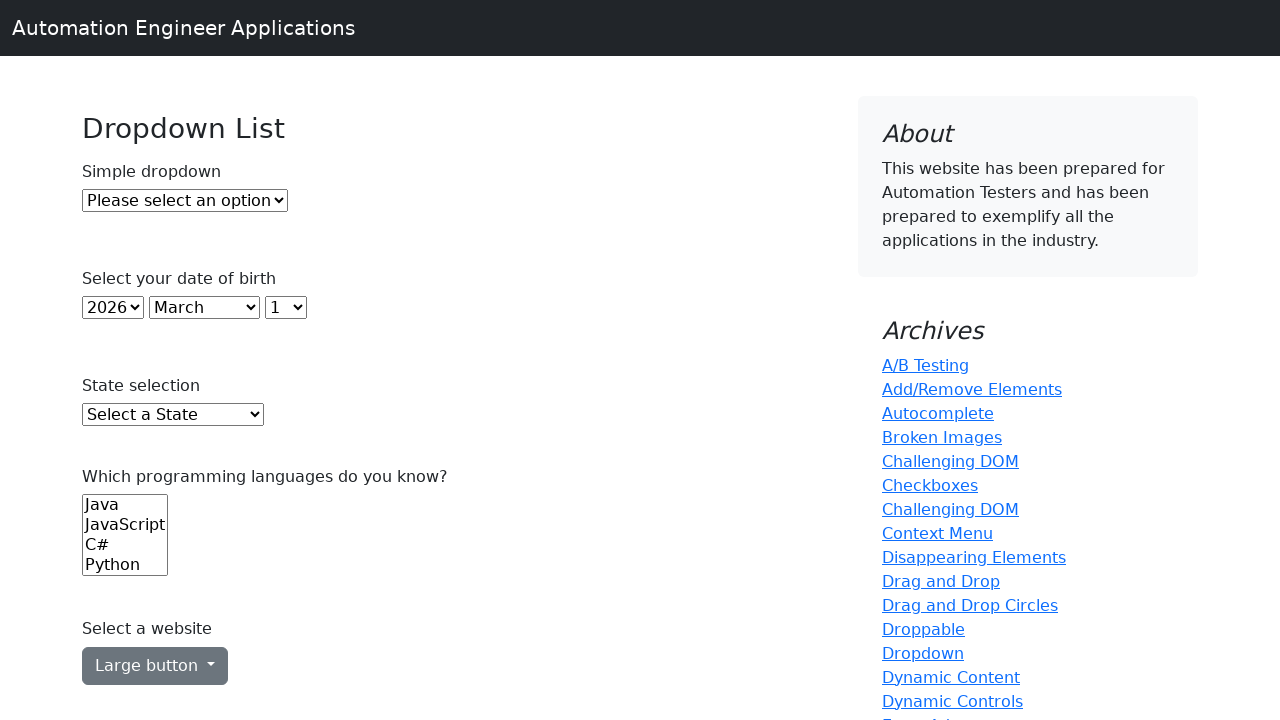

Selected Option 1 from dropdown menu on #dropdown
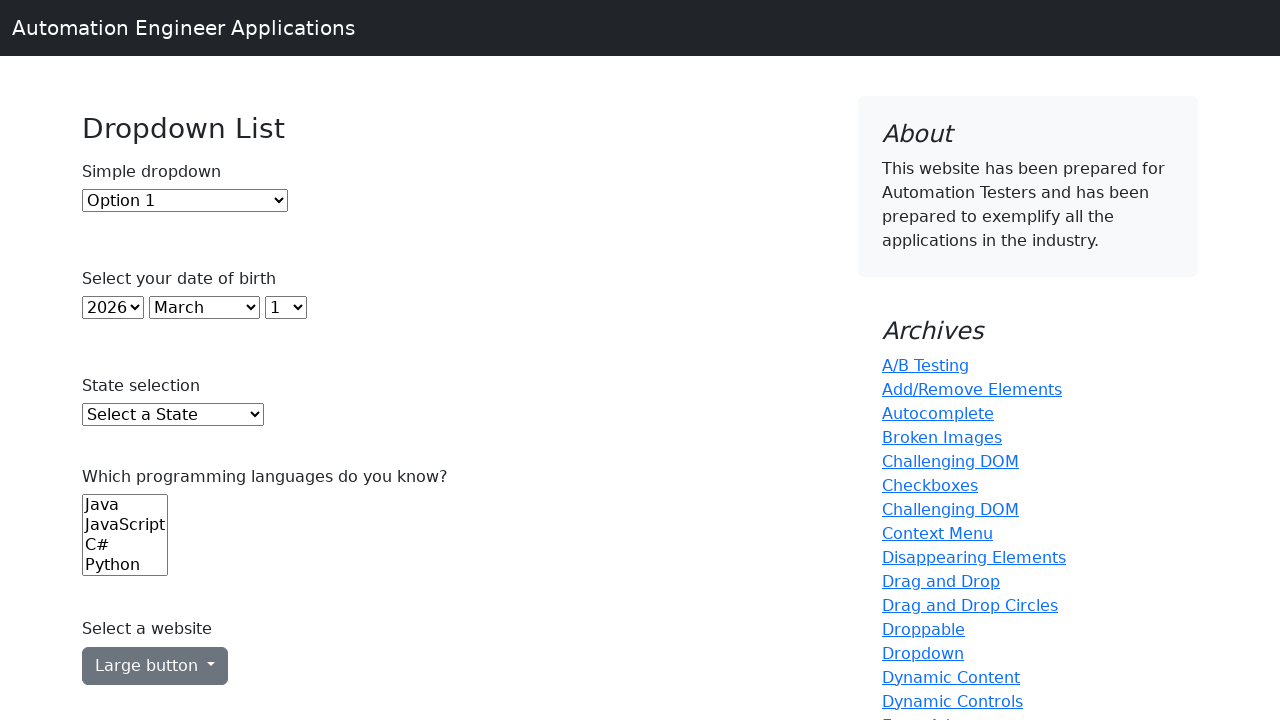

Selected Option 2 from dropdown menu on #dropdown
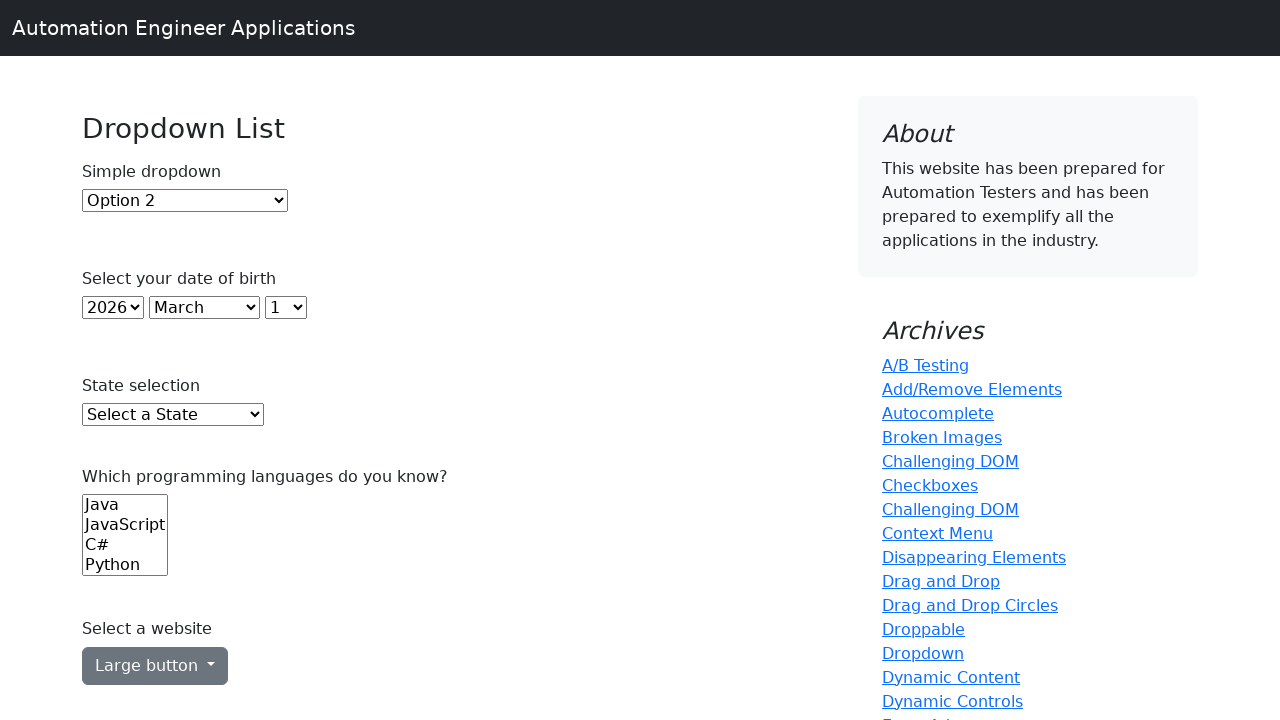

Selected Option 1 from dropdown menu again on #dropdown
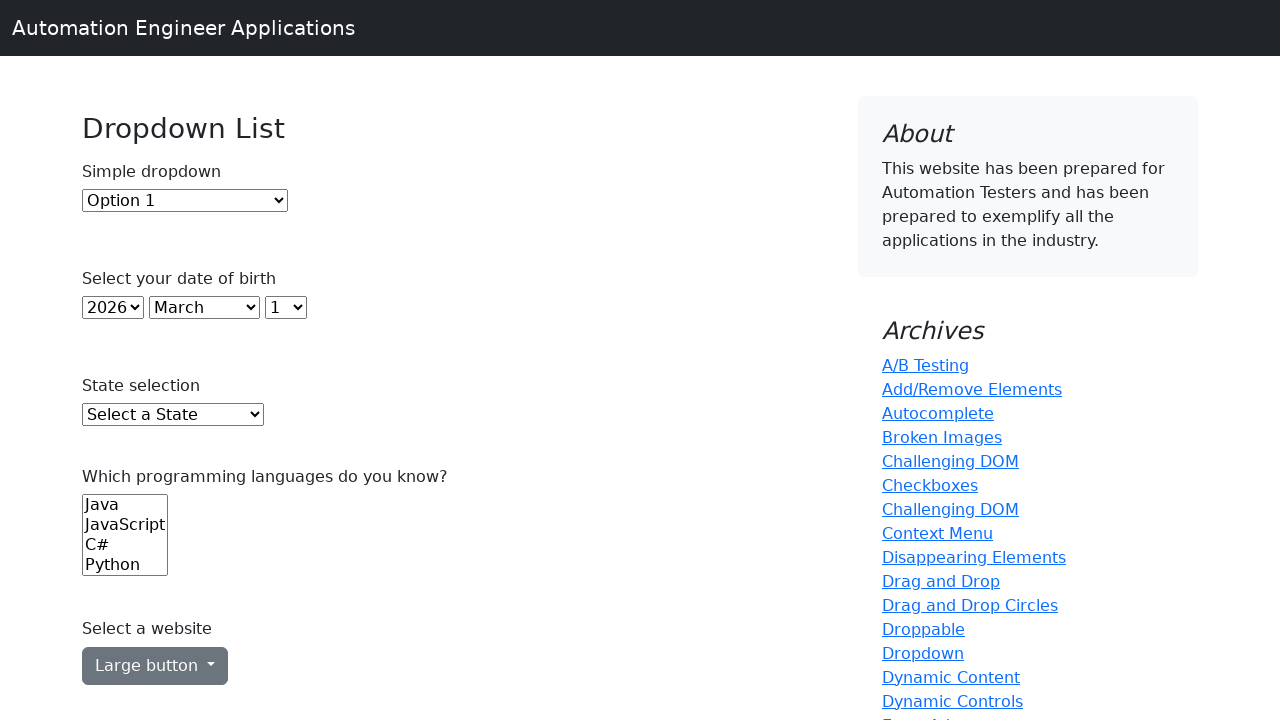

Selected Option 2 from dropdown menu again on #dropdown
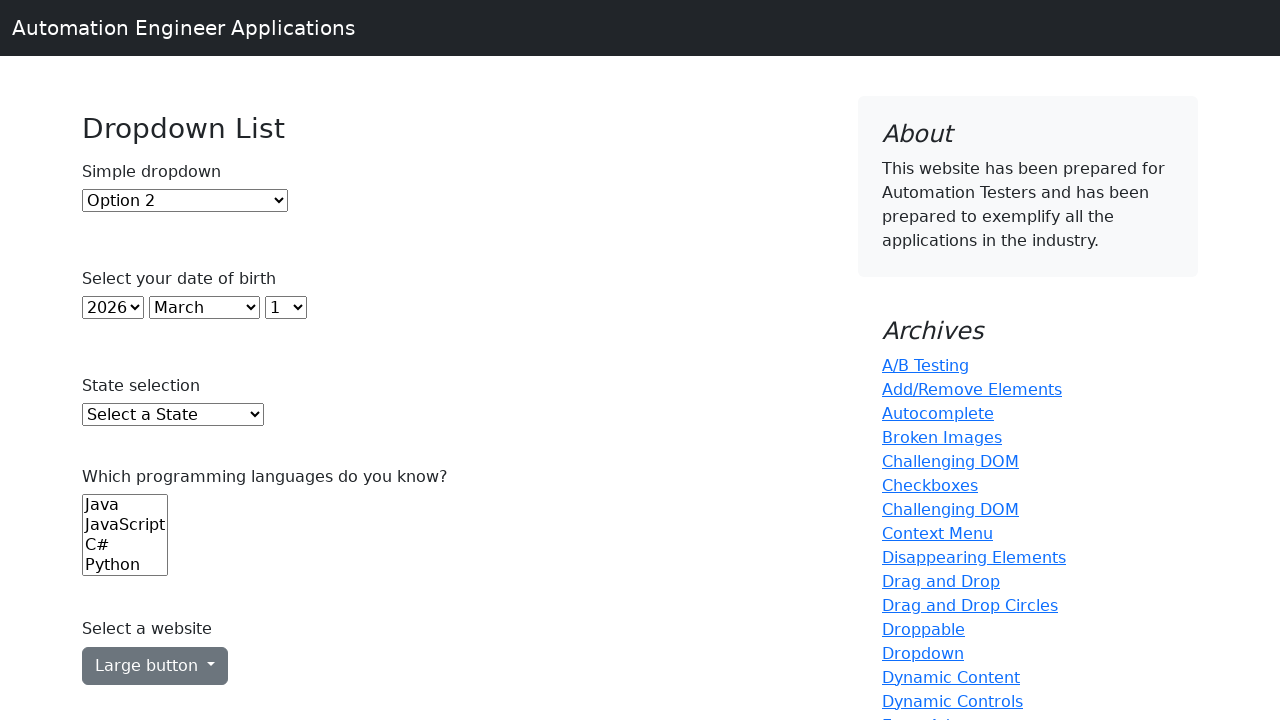

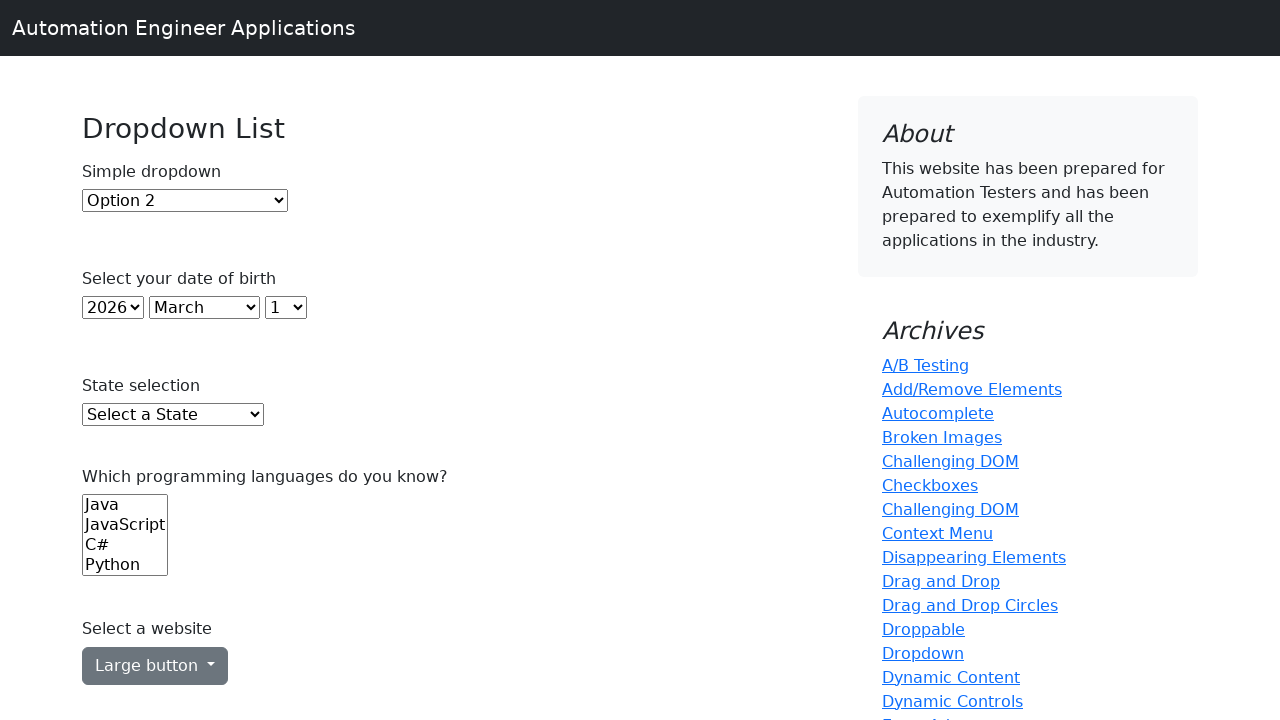